Tests the loading of images on a page by waiting for a specific image element to become visible and verifying its presence

Starting URL: https://bonigarcia.dev/selenium-webdriver-java/loading-images.html

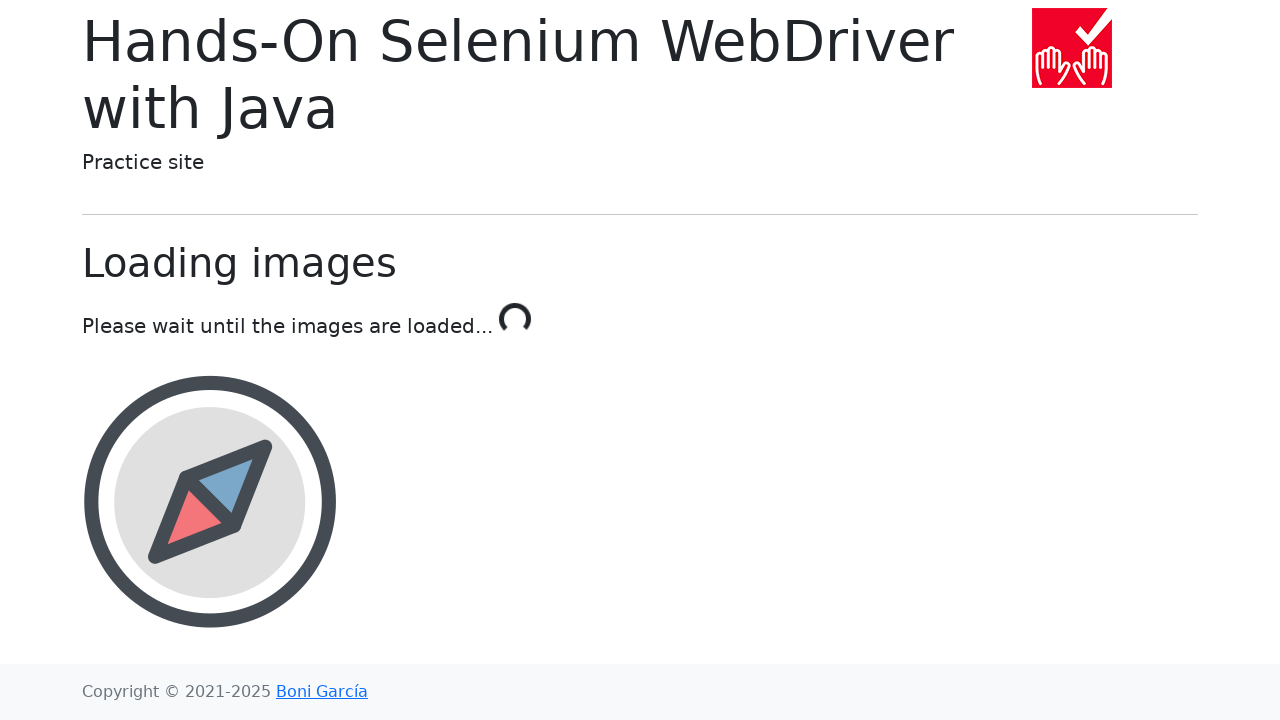

Waited for award image element to become visible
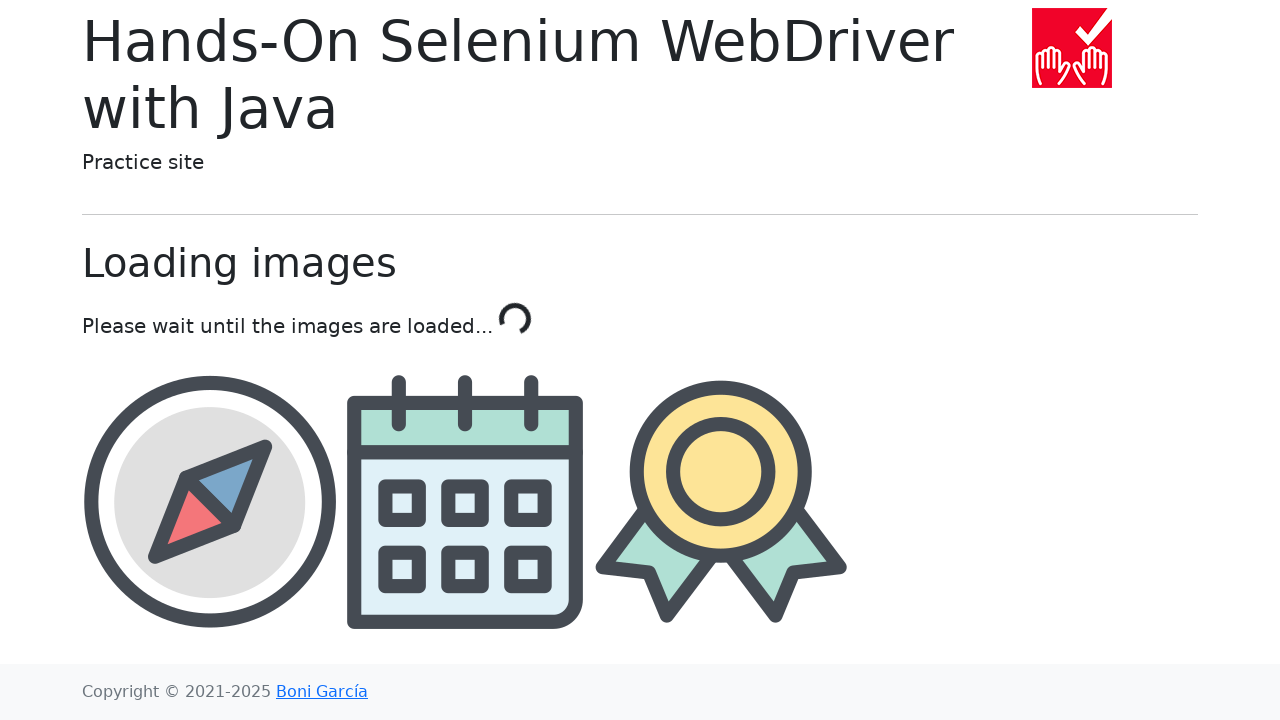

Located the award image element
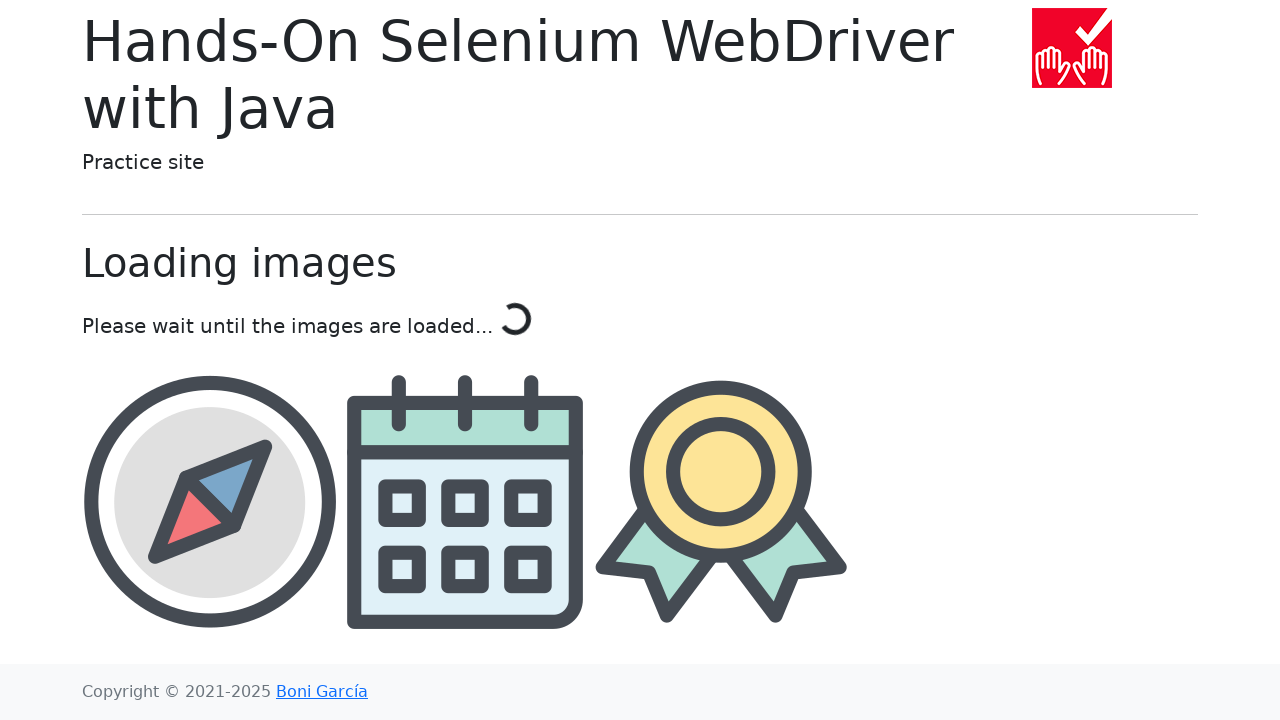

Retrieved src attribute from award image
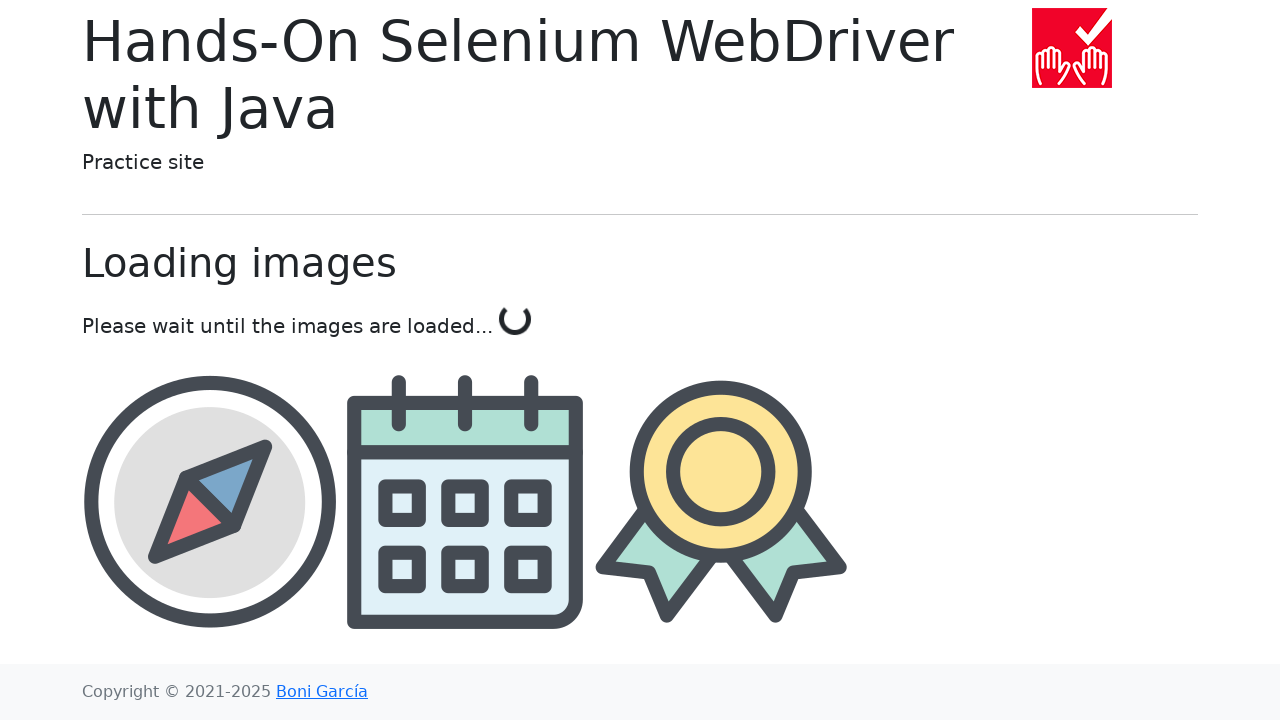

Verified that image src attribute is not None
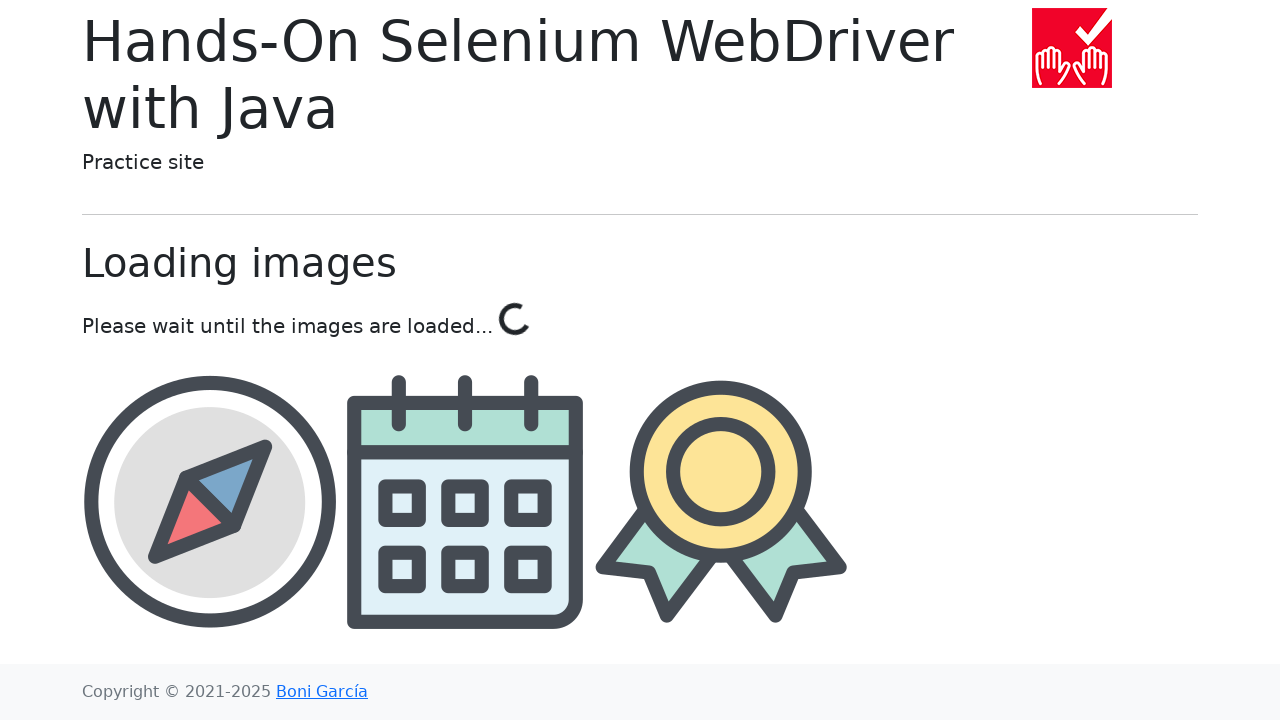

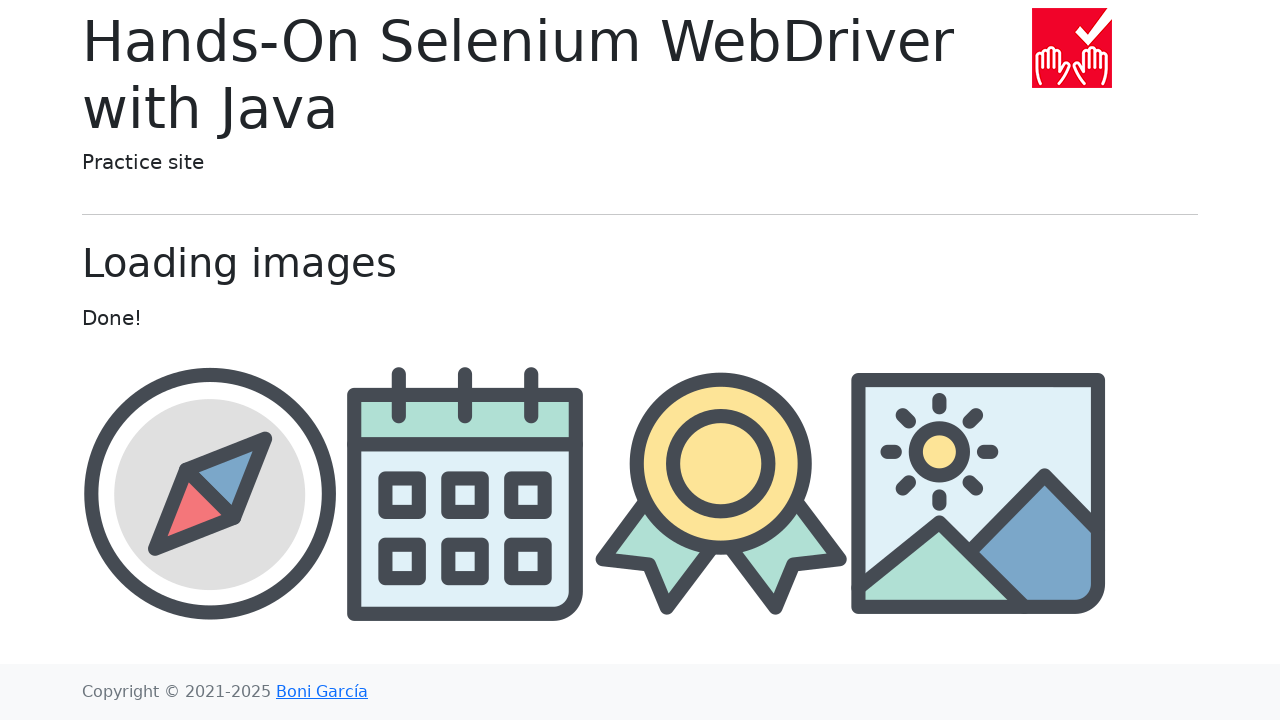